Tests checkbox interaction on W3Schools HTML forms page by scrolling to and clicking multiple checkboxes

Starting URL: https://www.w3schools.com/html/html_forms.asp

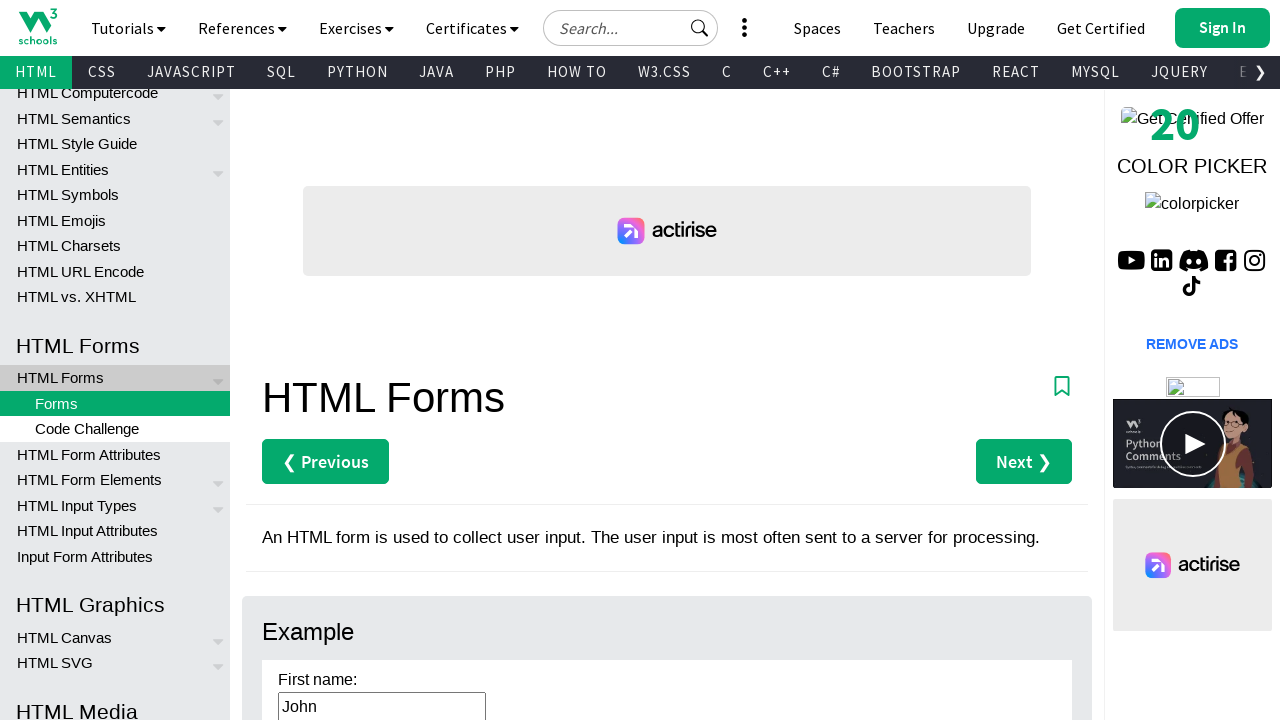

Located and counted 5 checkboxes on the page
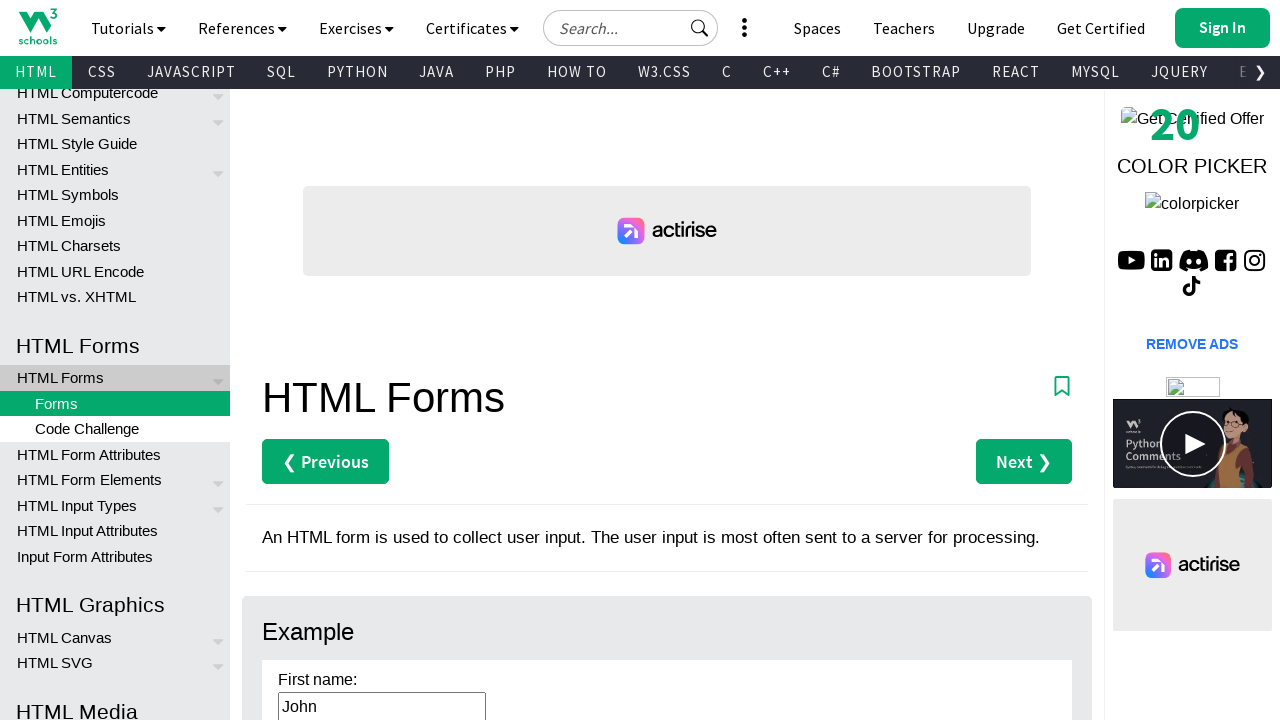

Scrolled to HTML forms section
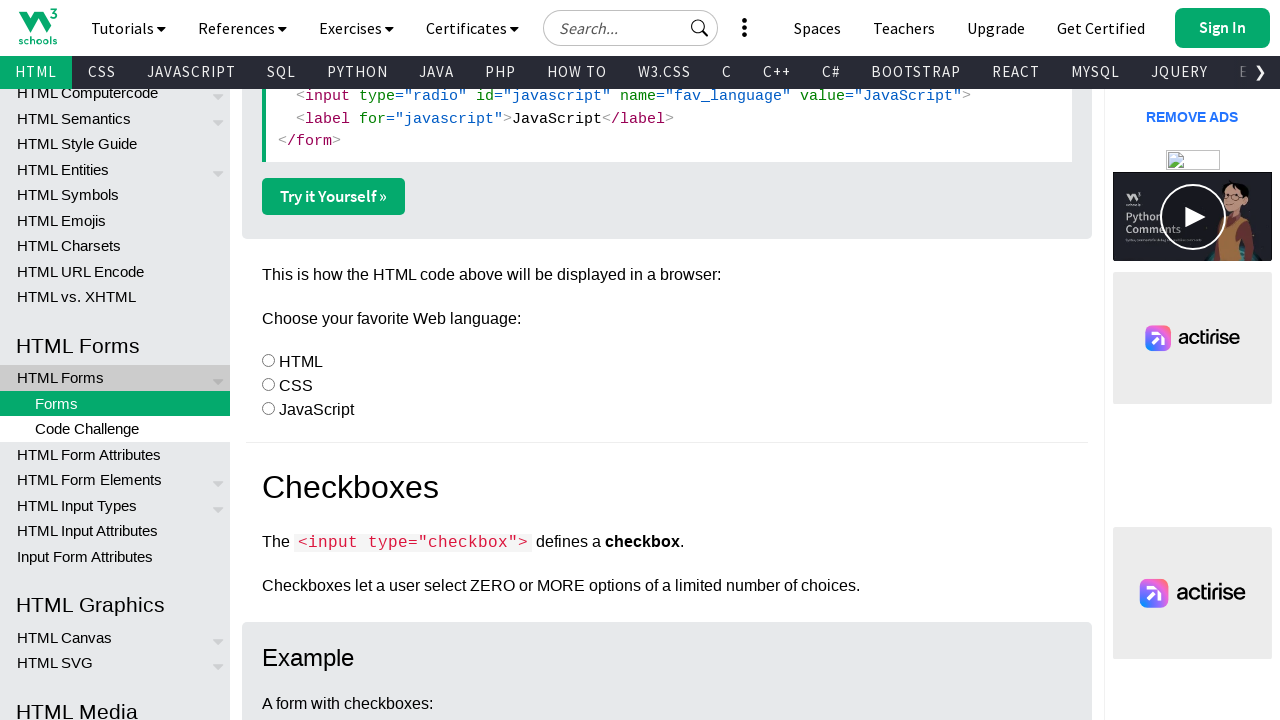

Clicked checkbox #vehicle1 at (268, 360) on #vehicle1
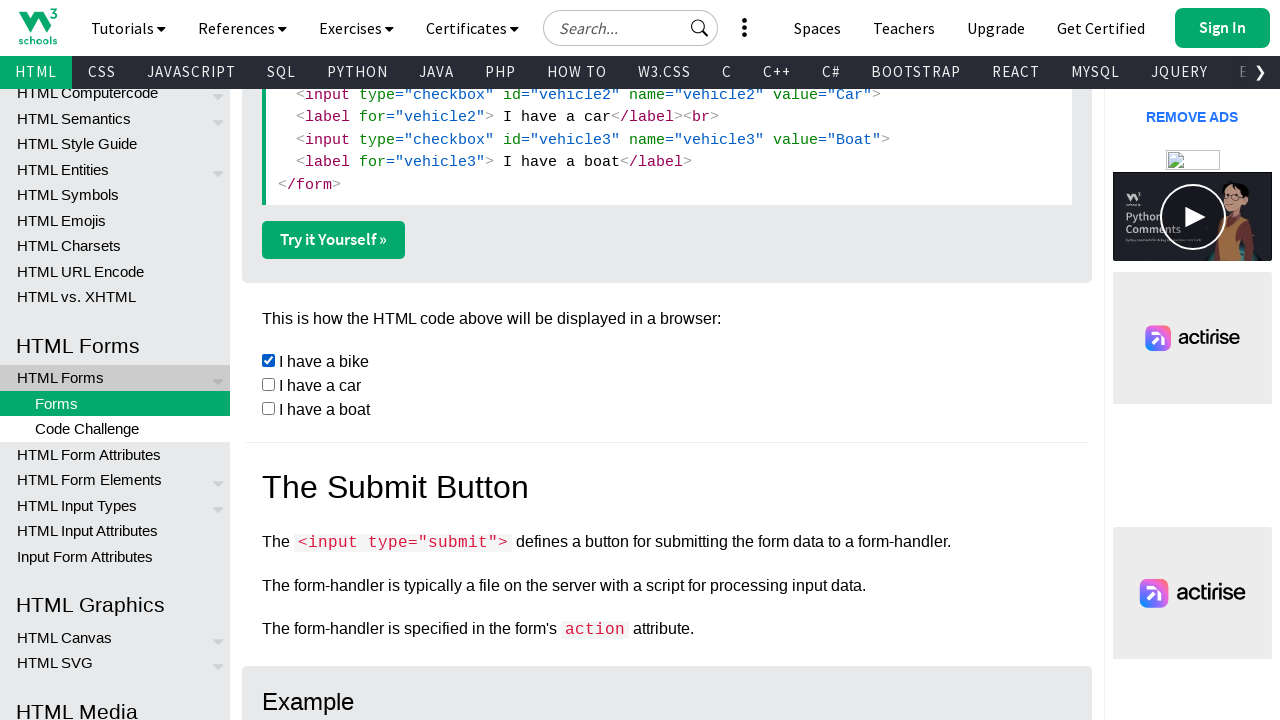

Clicked checkbox #vehicle2 at (268, 384) on #vehicle2
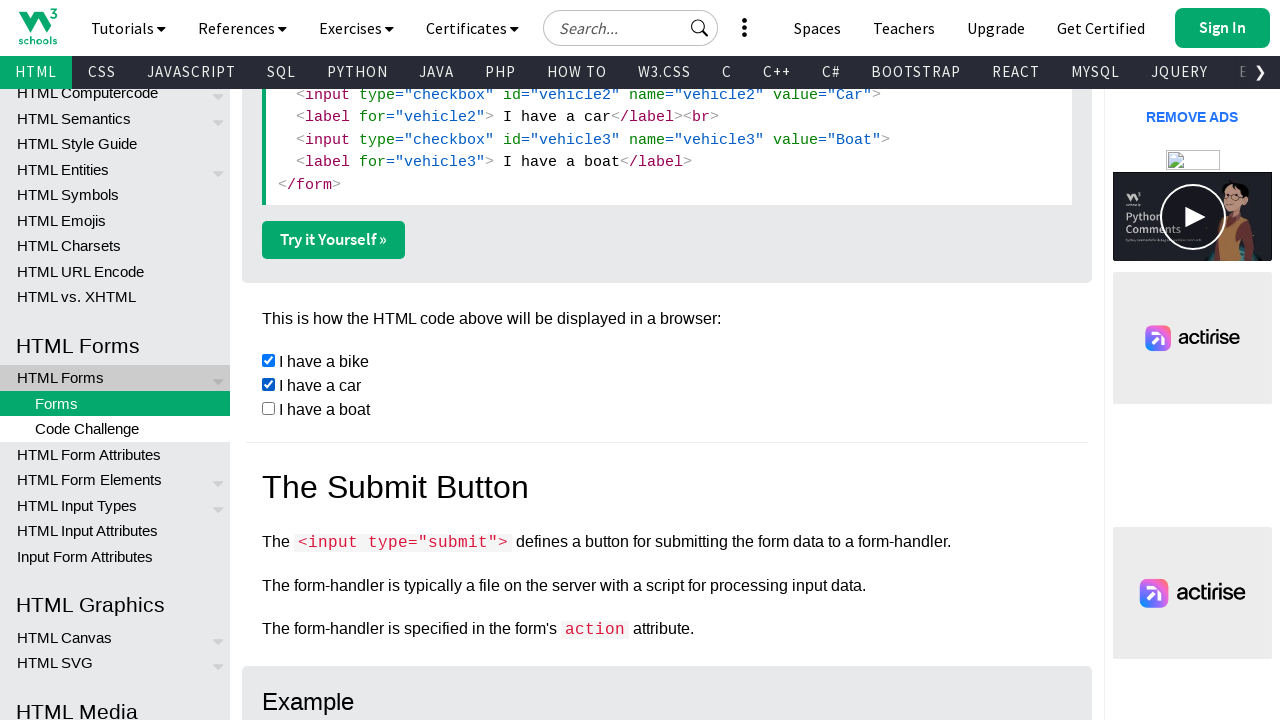

Clicked checkbox #vehicle3 at (268, 408) on #vehicle3
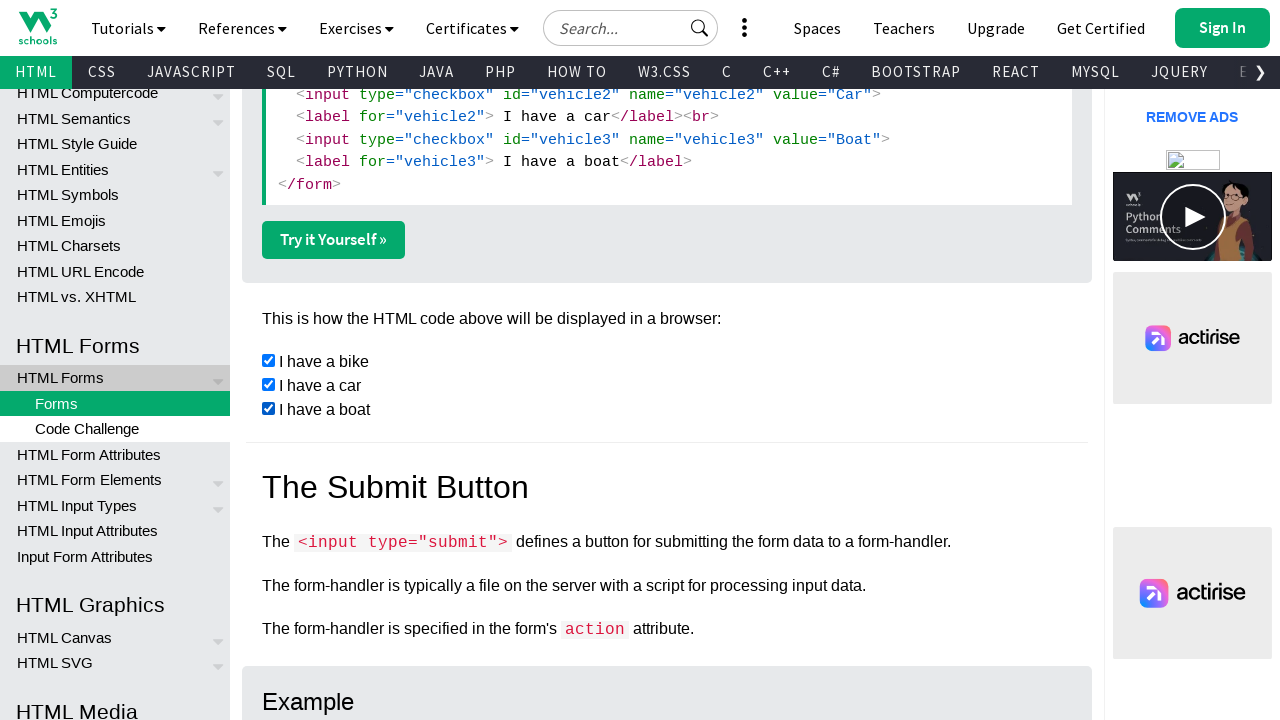

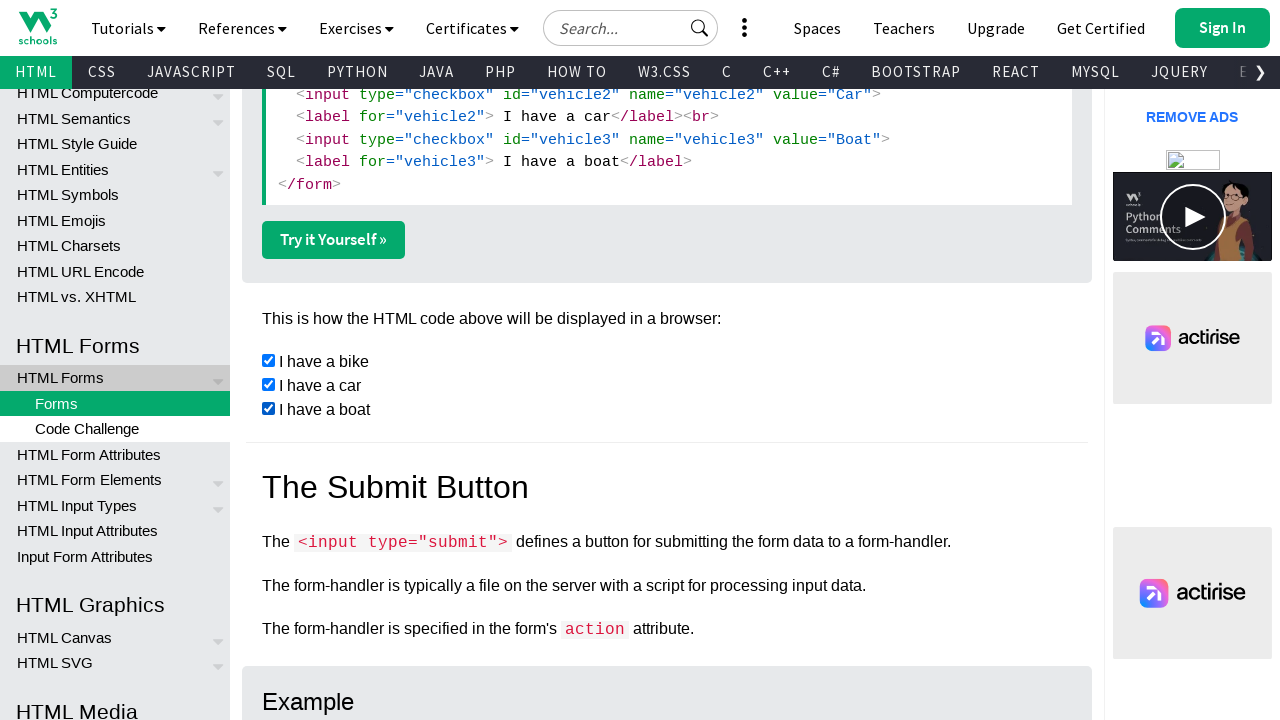